Tests the Angular v2 documentation homepage by verifying the "Get Started" button exists with the correct href attribute and clicking on it to navigate to the quickstart guide.

Starting URL: https://v2.angular.io/

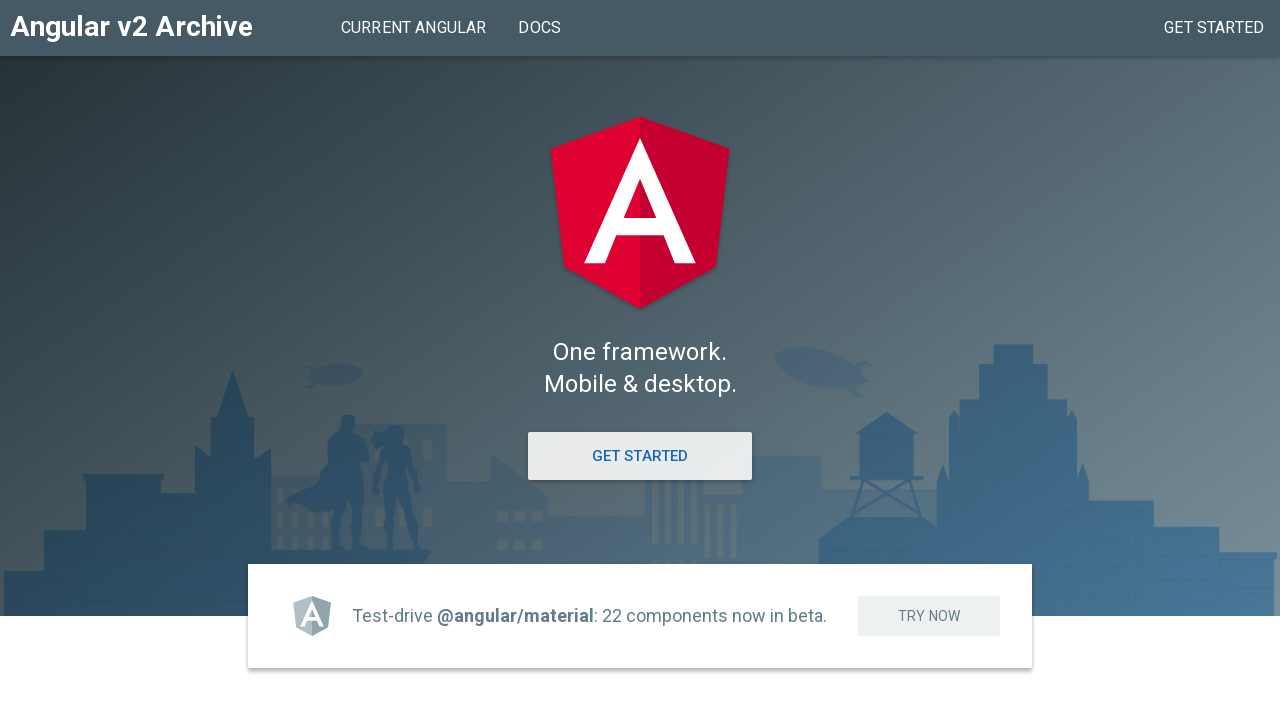

Located the 'Get Started' button element
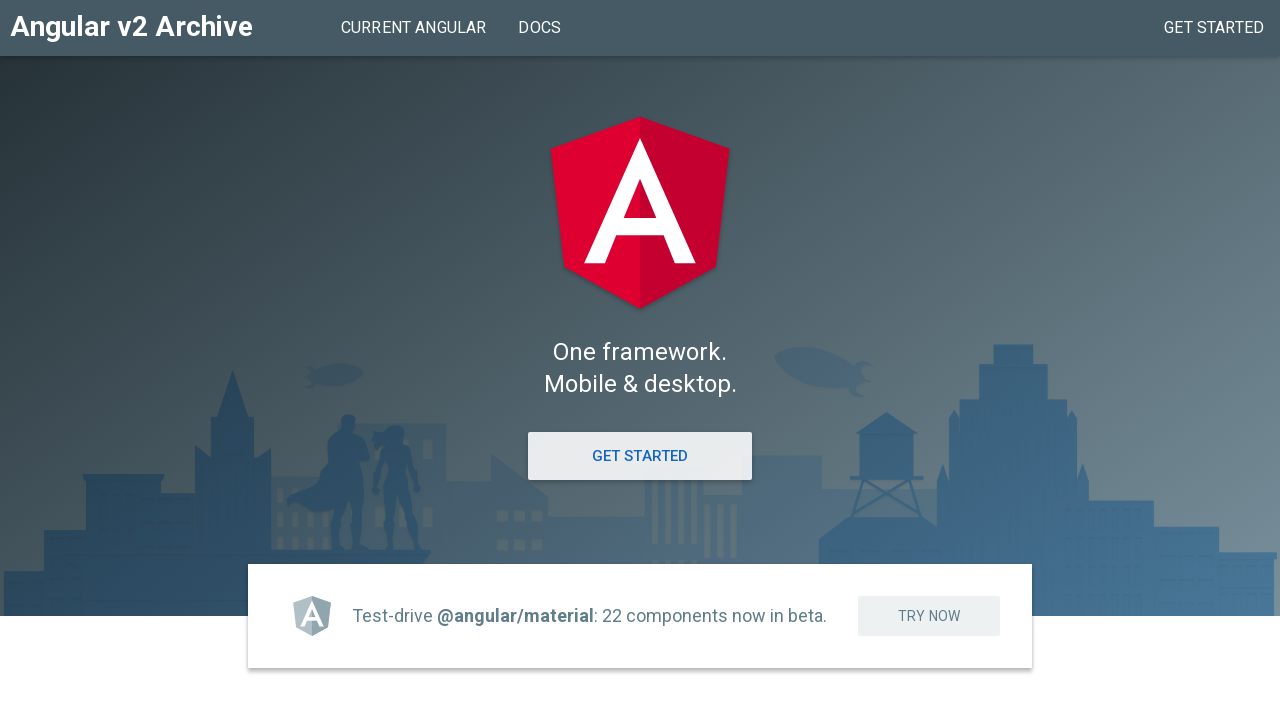

'Get Started' button is now visible
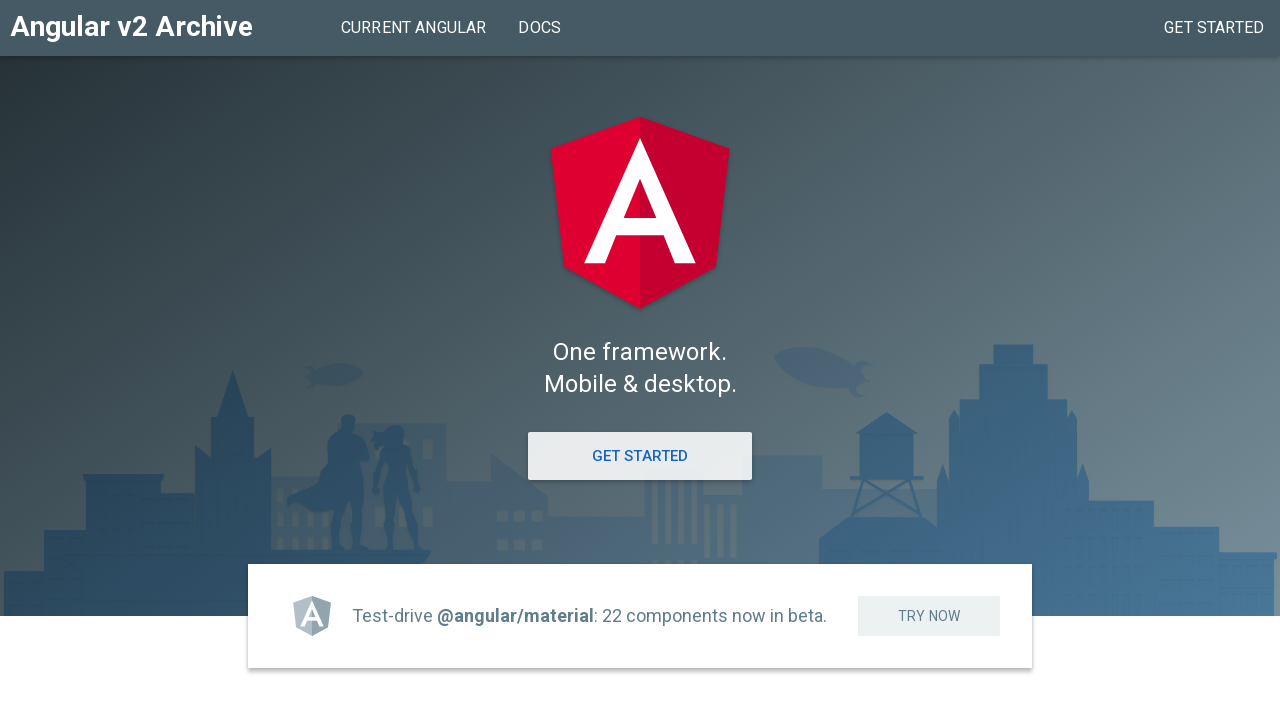

Retrieved href attribute: /docs/ts/latest/quickstart.html
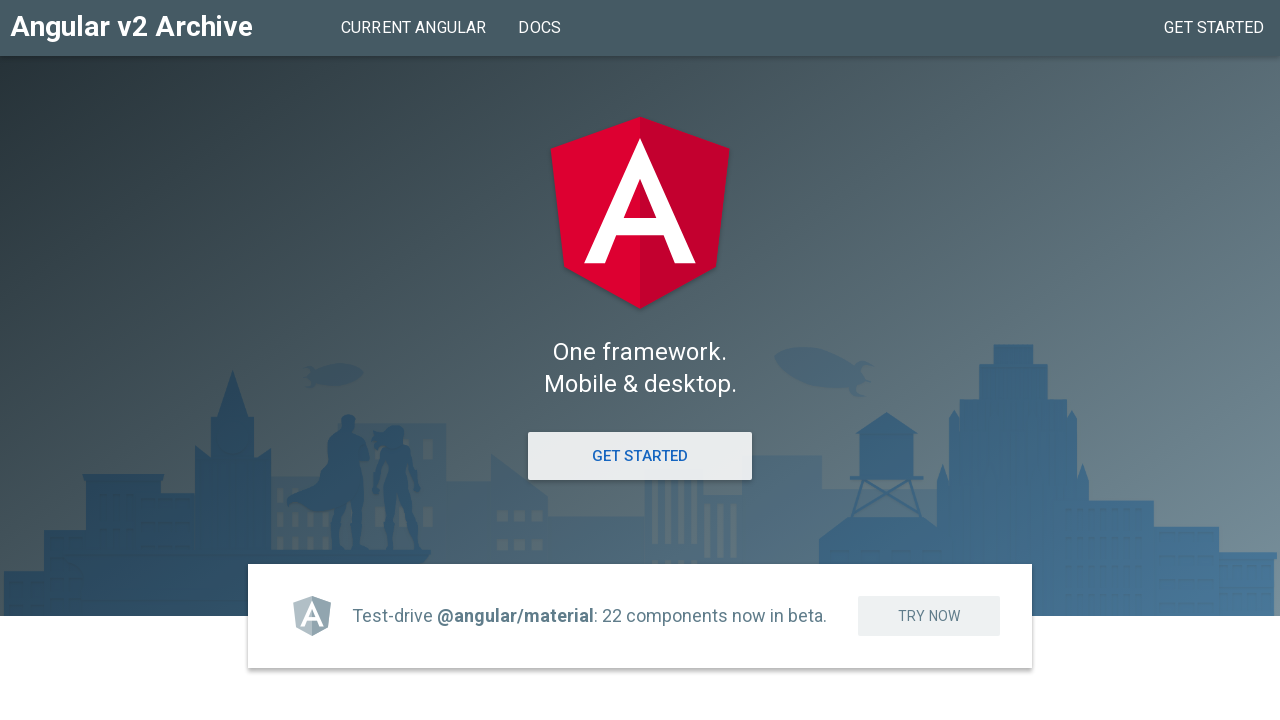

Verified href attribute contains 'quickstart'
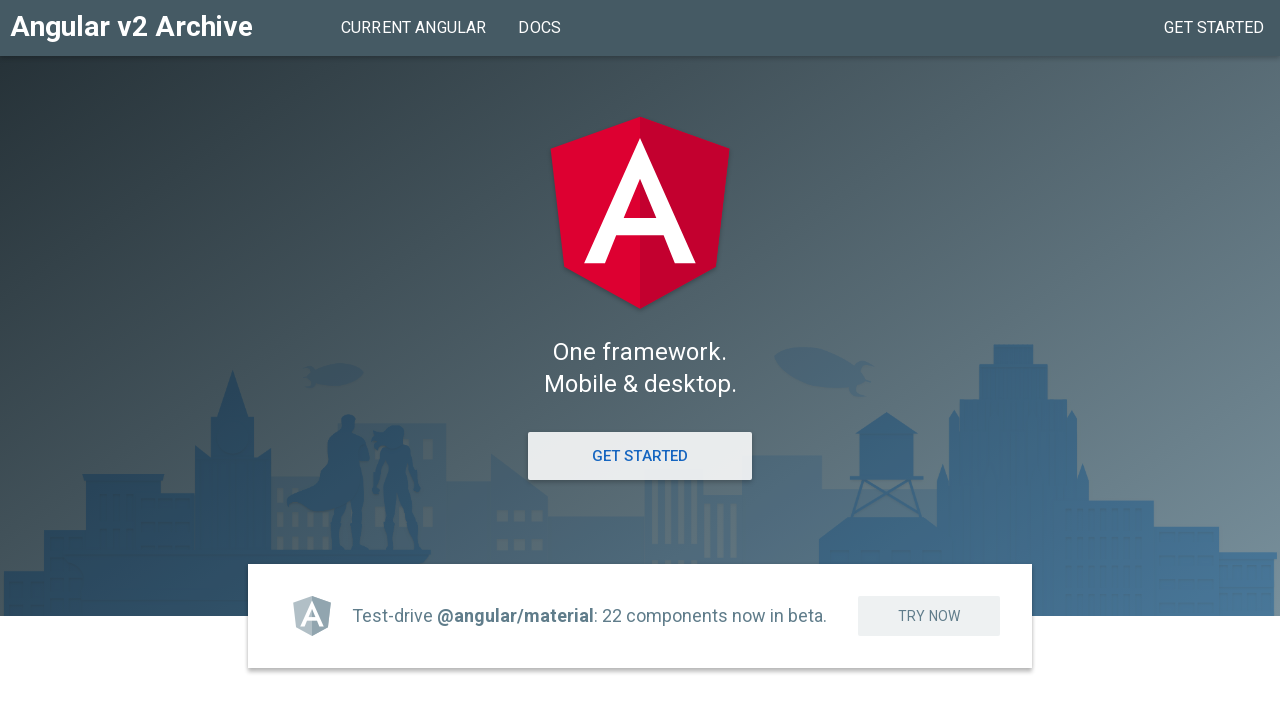

Clicked the 'Get Started' button at (640, 456) on xpath=//h1/following-sibling::a[contains(text(), 'Get Started')]
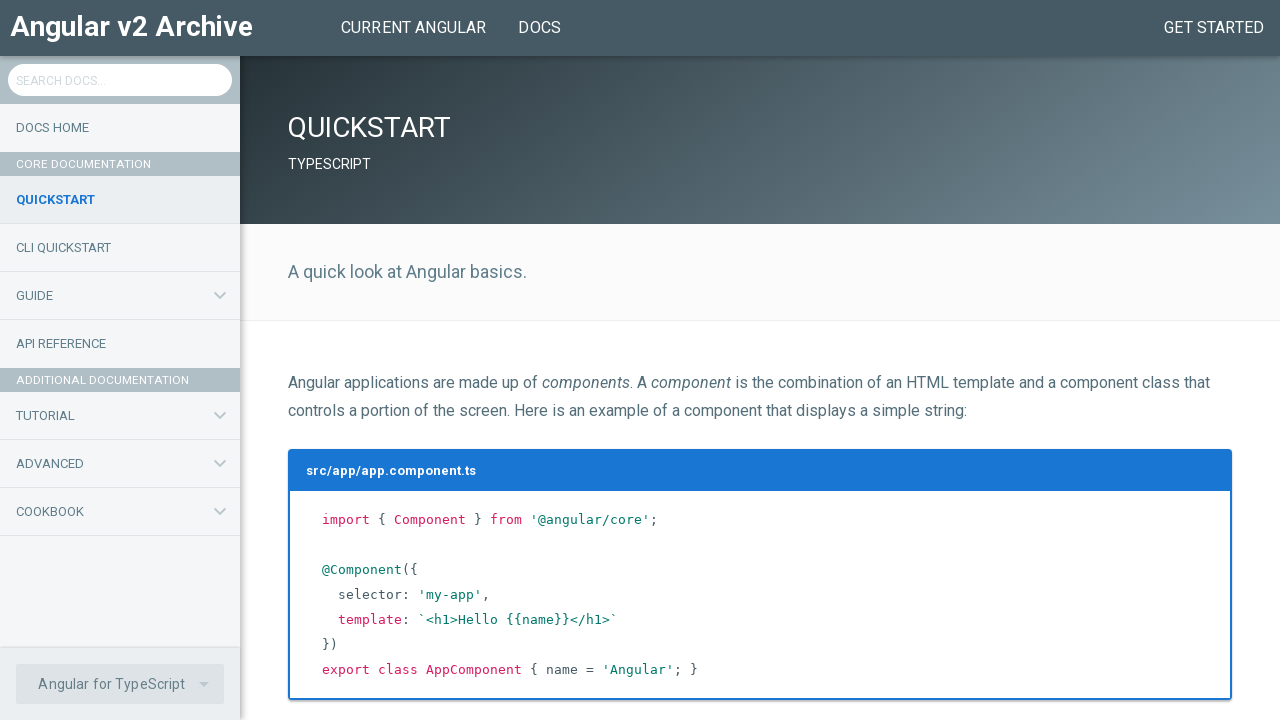

Navigation to quickstart guide completed and DOM content loaded
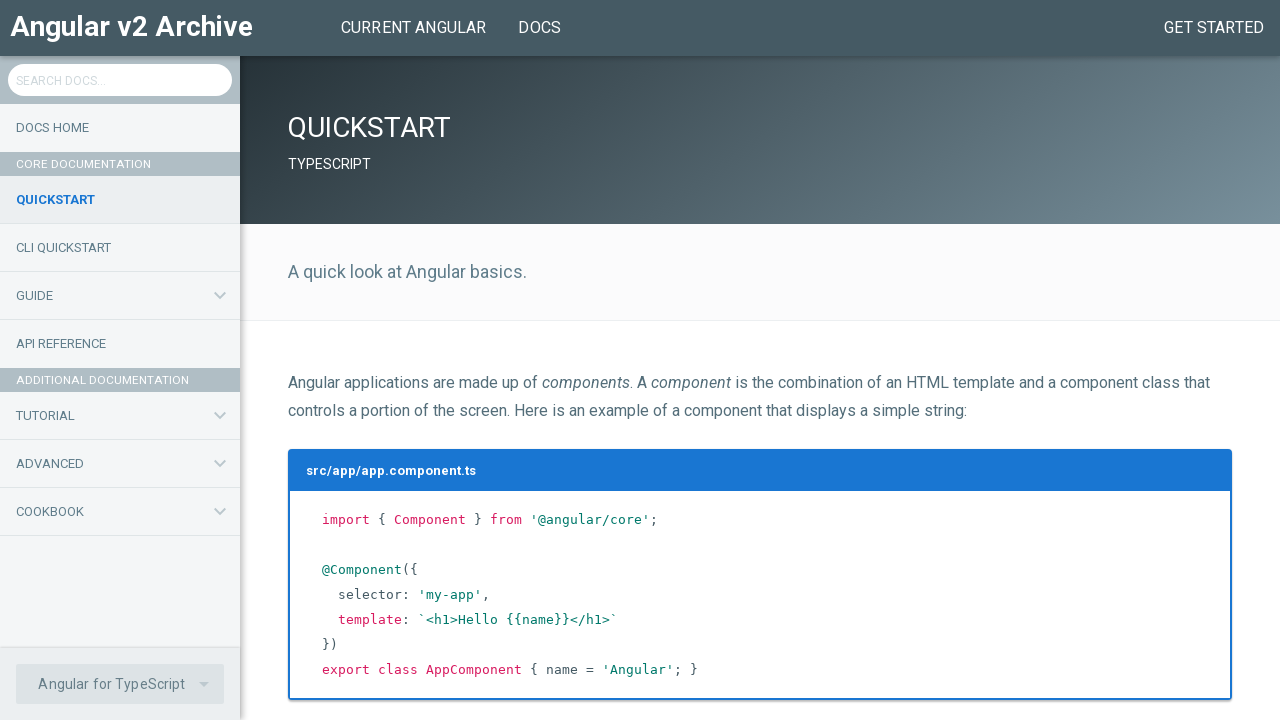

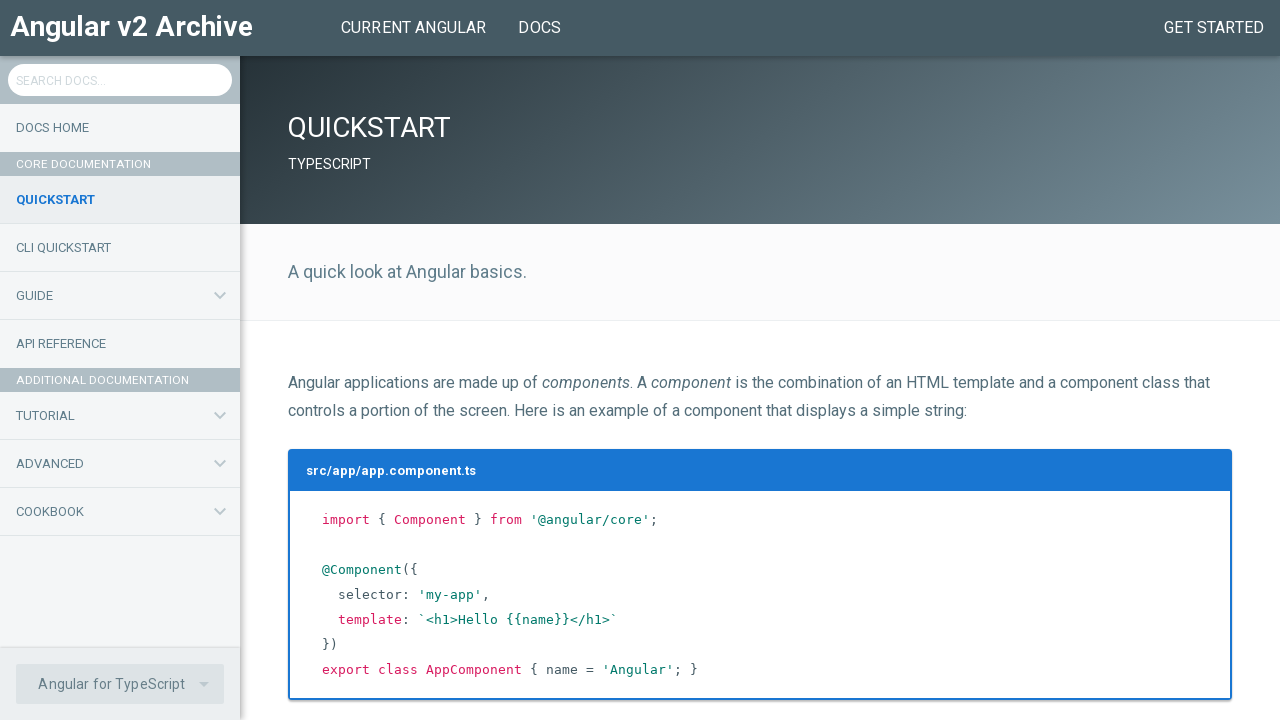